Tests dropdown menu functionality by clicking a dropdown button and then clicking the Facebook link that appears

Starting URL: http://www.omayo.blogspot.com

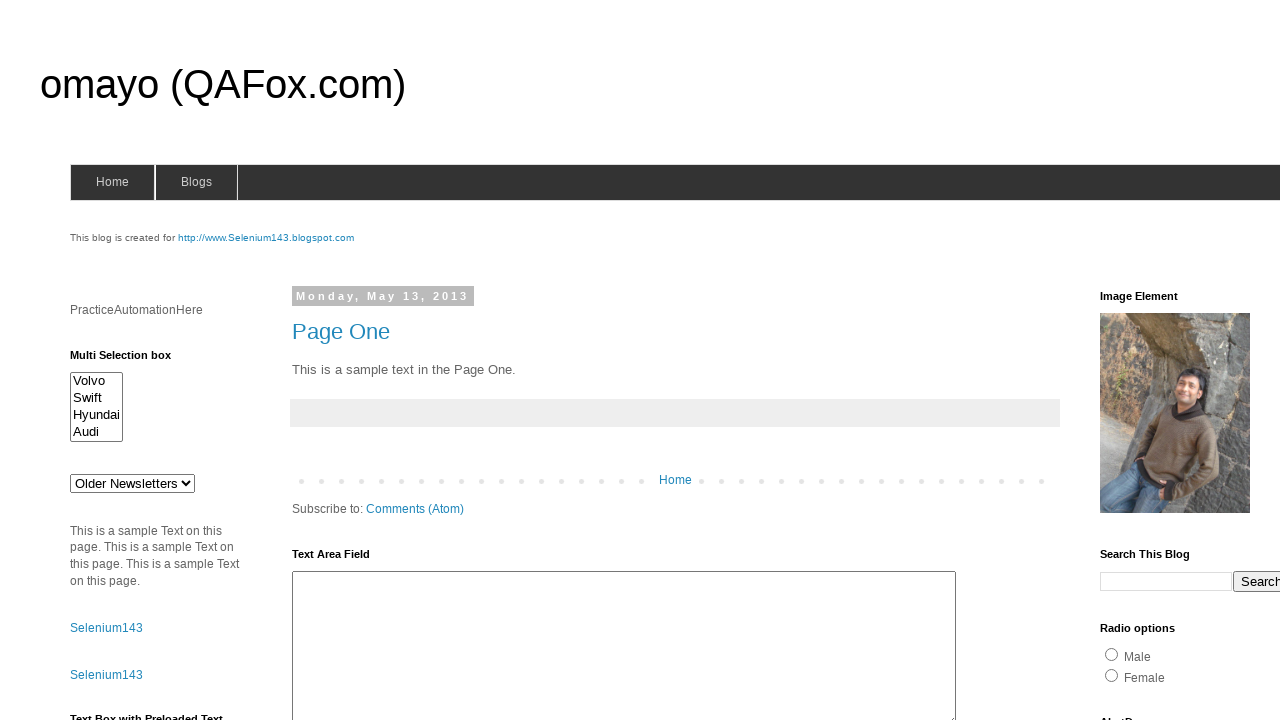

Clicked dropdown button to reveal menu options at (1227, 360) on .dropbtn
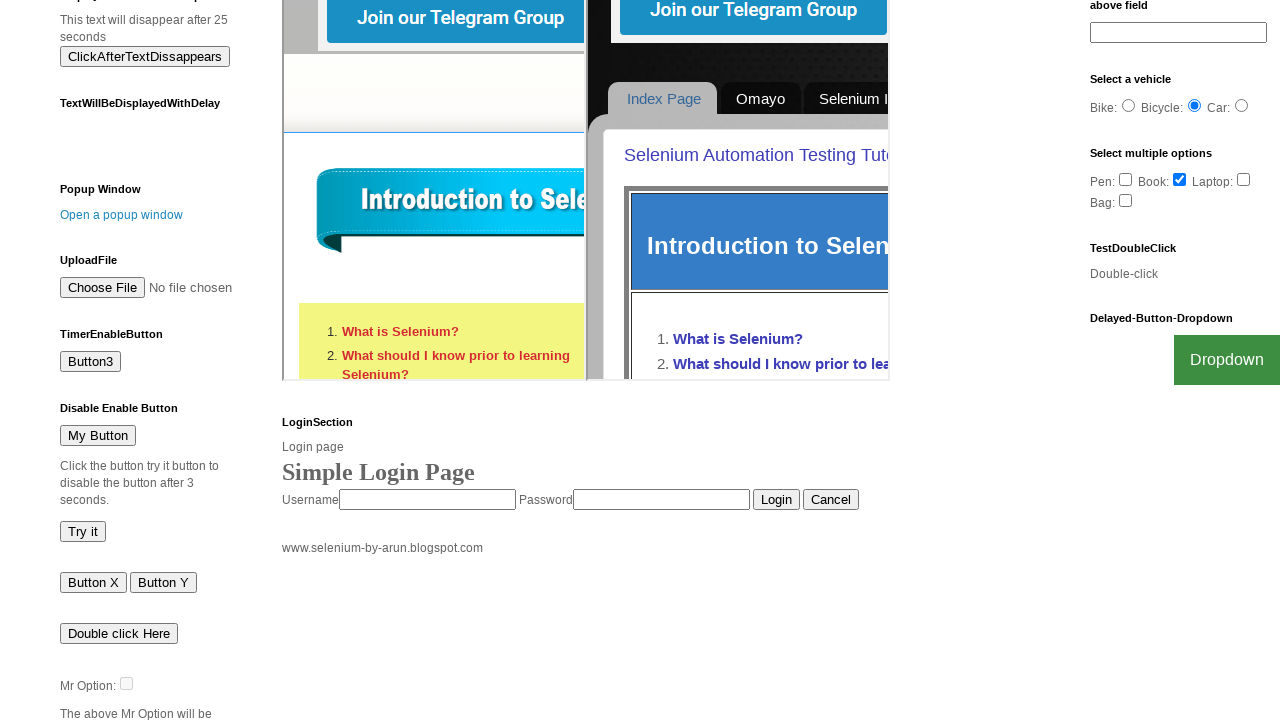

Clicked Facebook link in dropdown menu at (1200, 700) on a:text('Facebook')
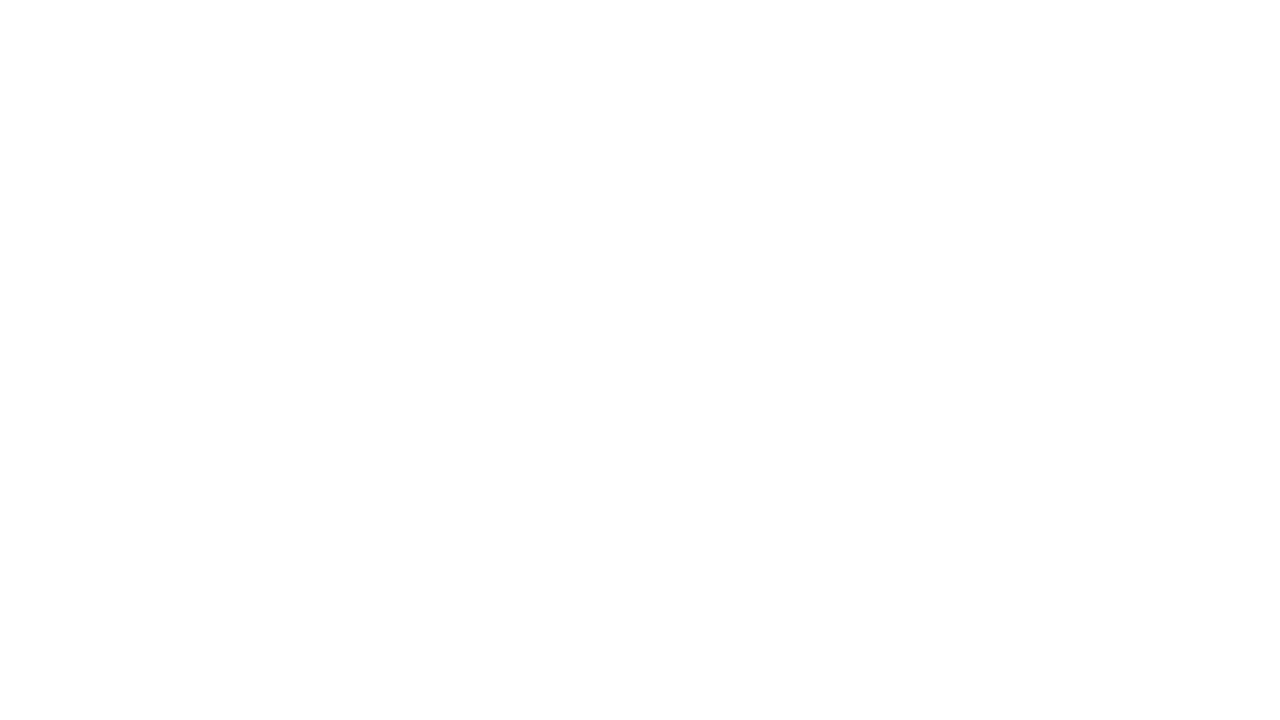

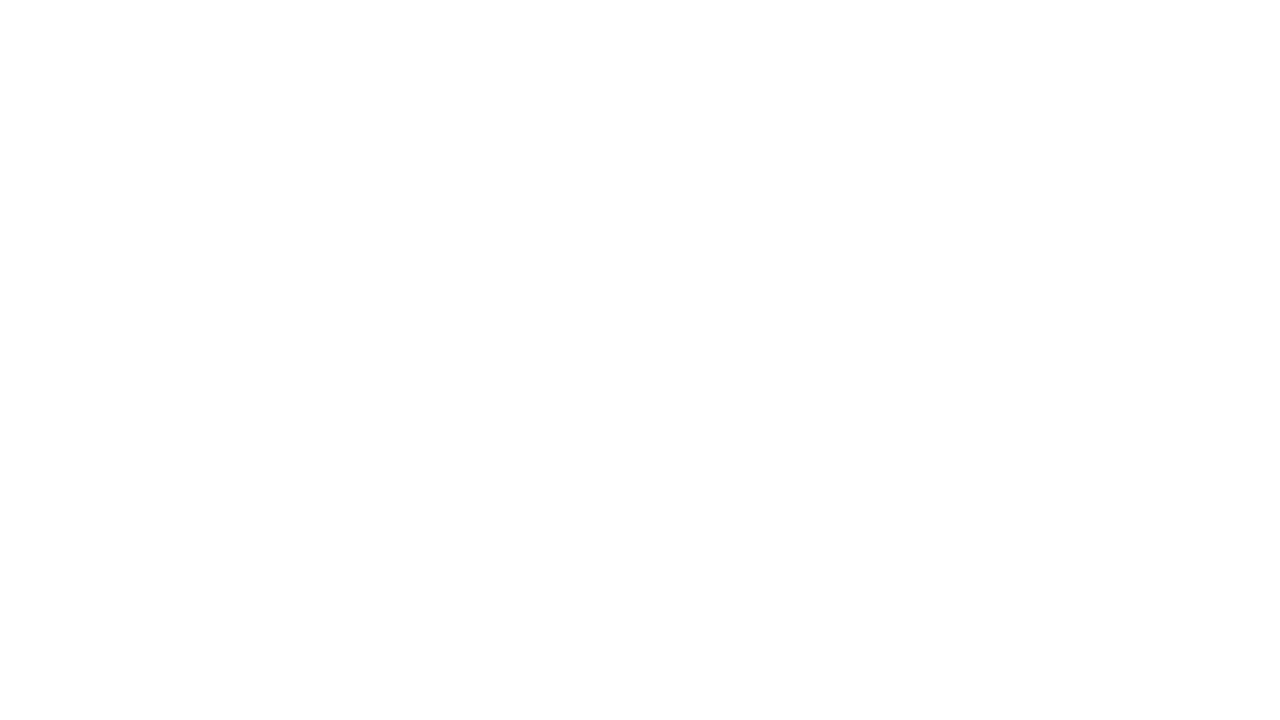